Tests channel creation functionality by filling in a balance field and clicking the create channel button

Starting URL: https://widget.synonym.to/?embed=true

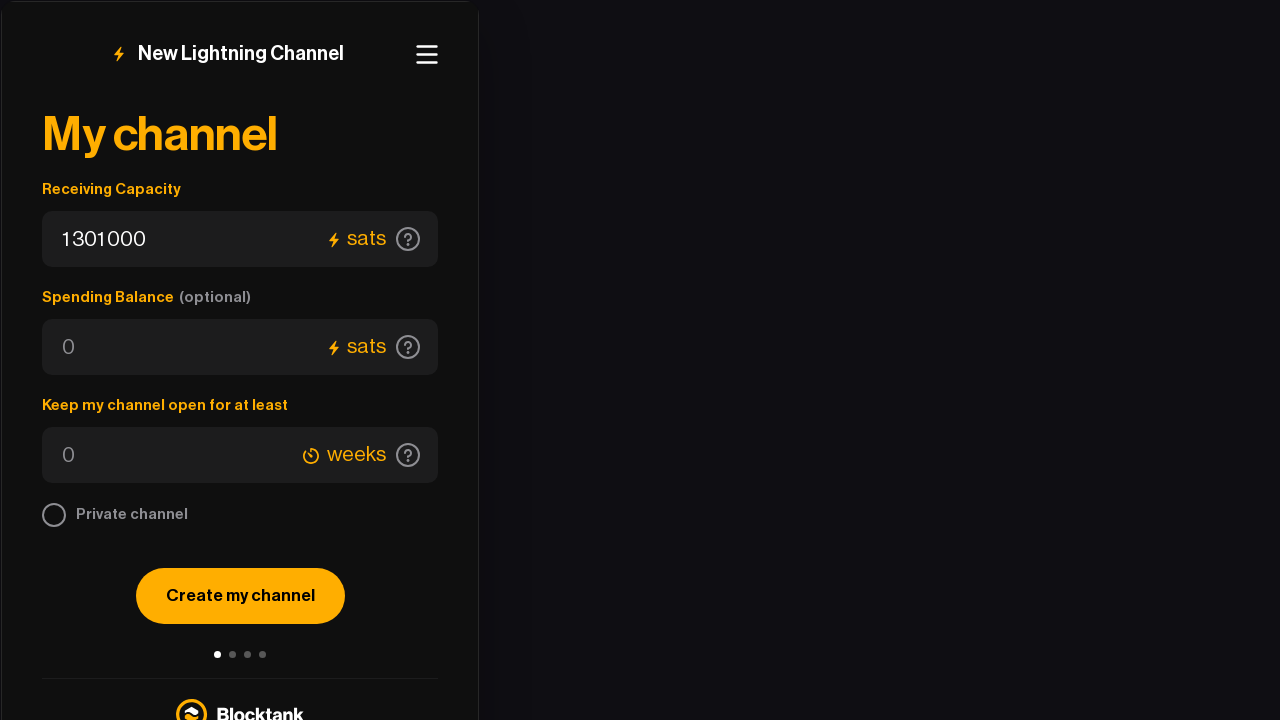

Remote balance input field became visible
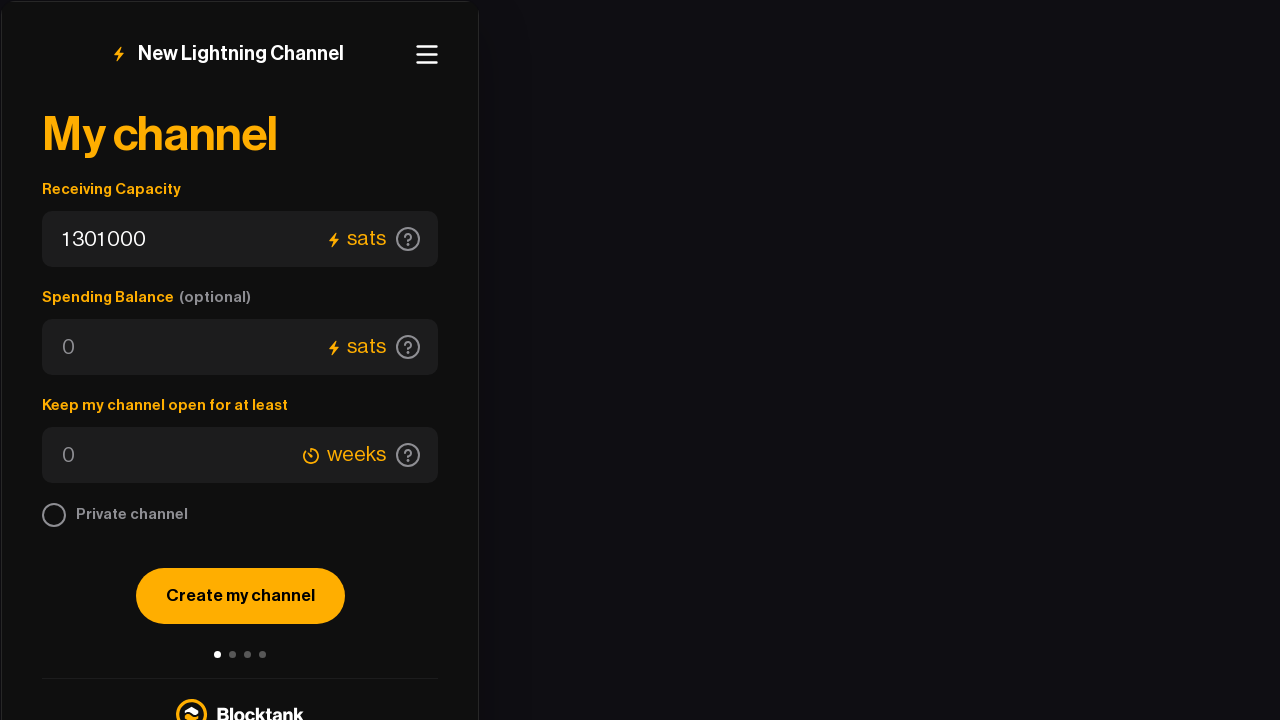

Clicked on the balance input field at (189, 239) on #remote-balance
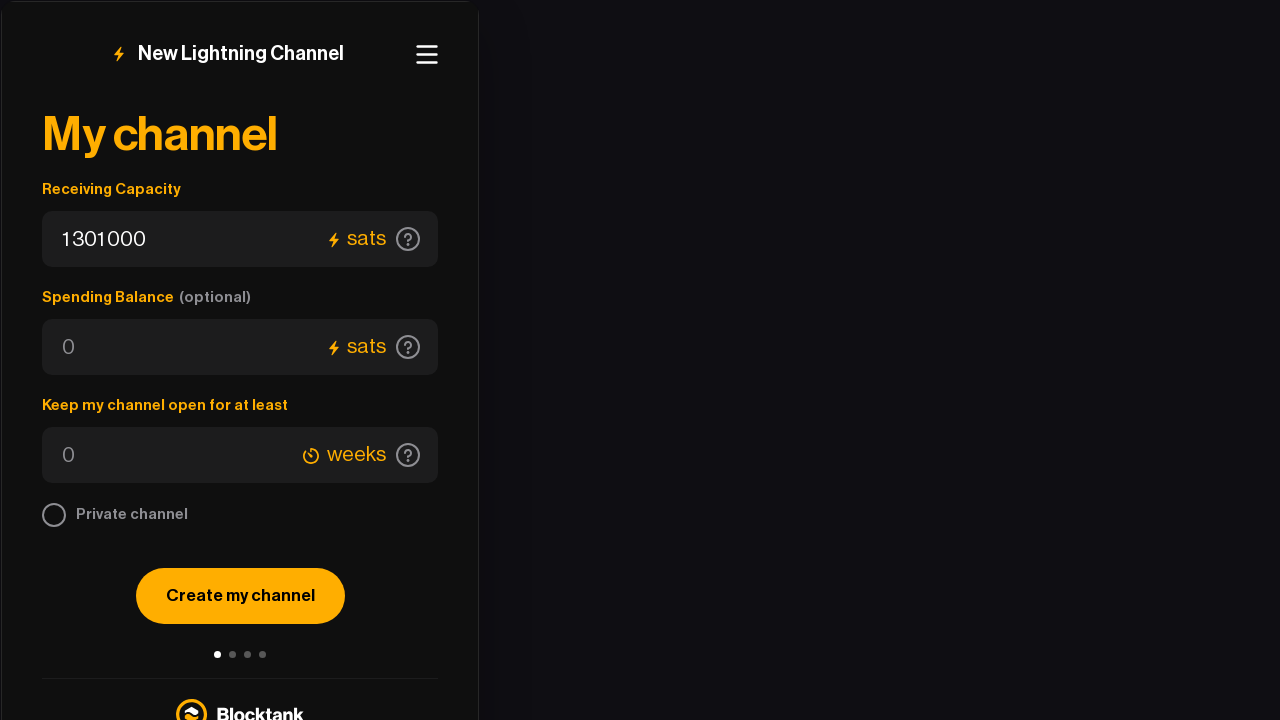

Filled balance field with '1 003 009' on #remote-balance
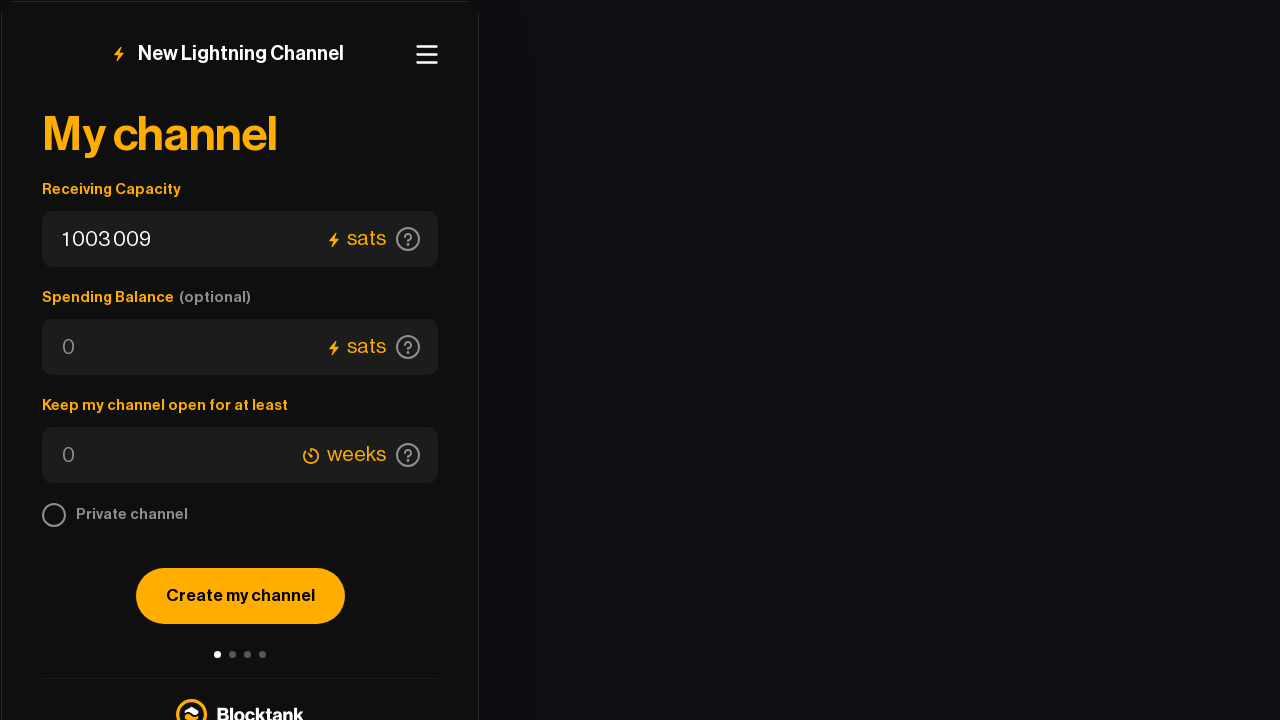

Clicked the 'Create my channel' button at (240, 596) on button:has-text("Create my channel")
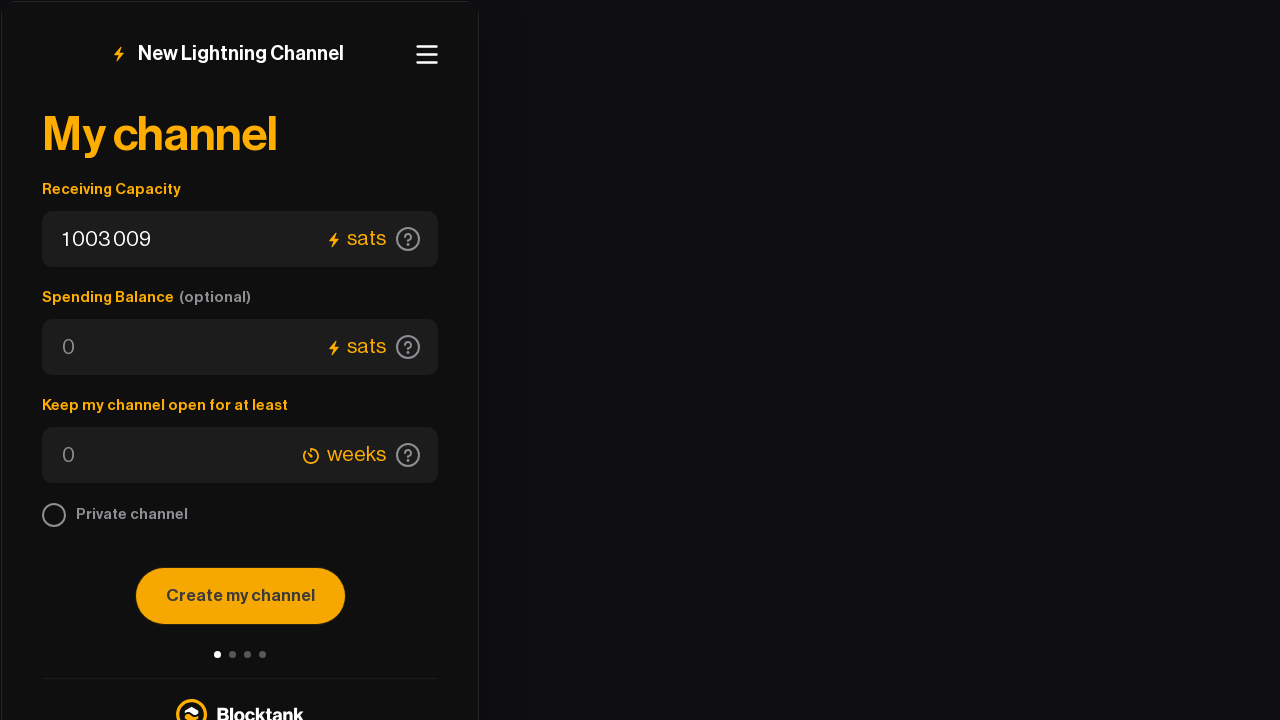

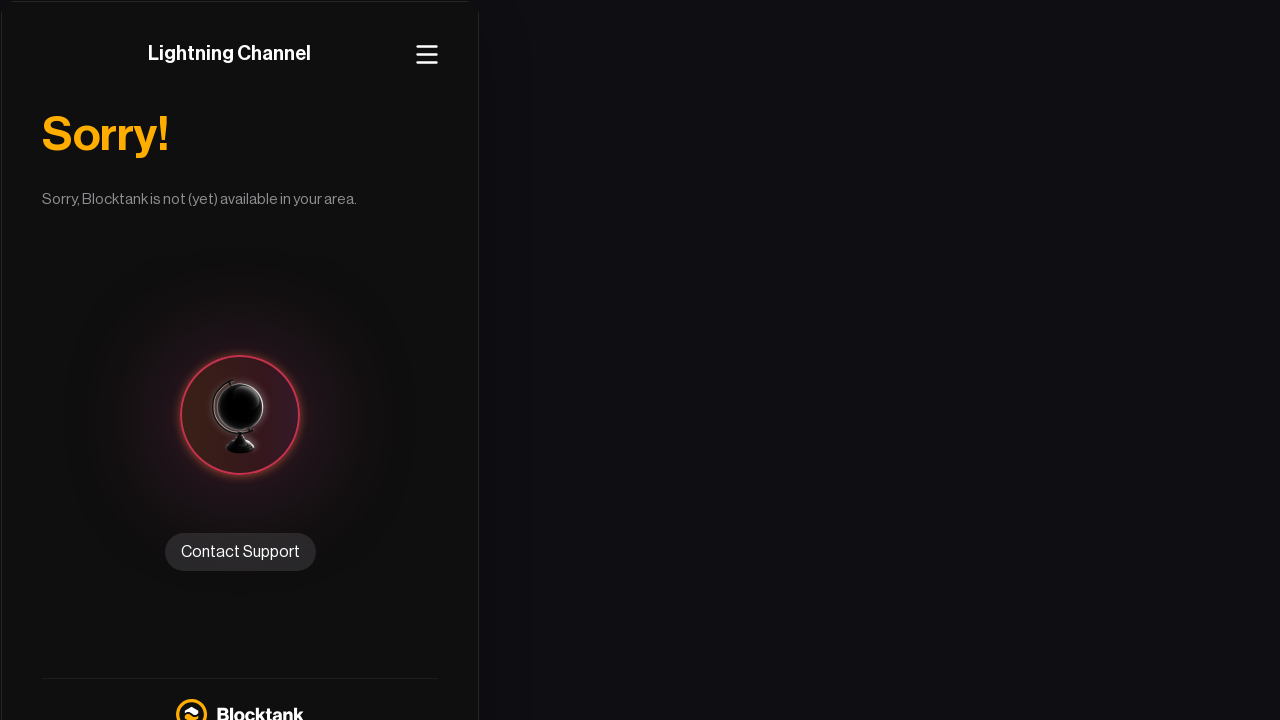